Tests basic browser window operations on Nykaa website including maximizing, minimizing, and fullscreen modes, while verifying page title and URL are accessible.

Starting URL: https://www.nykaa.com/

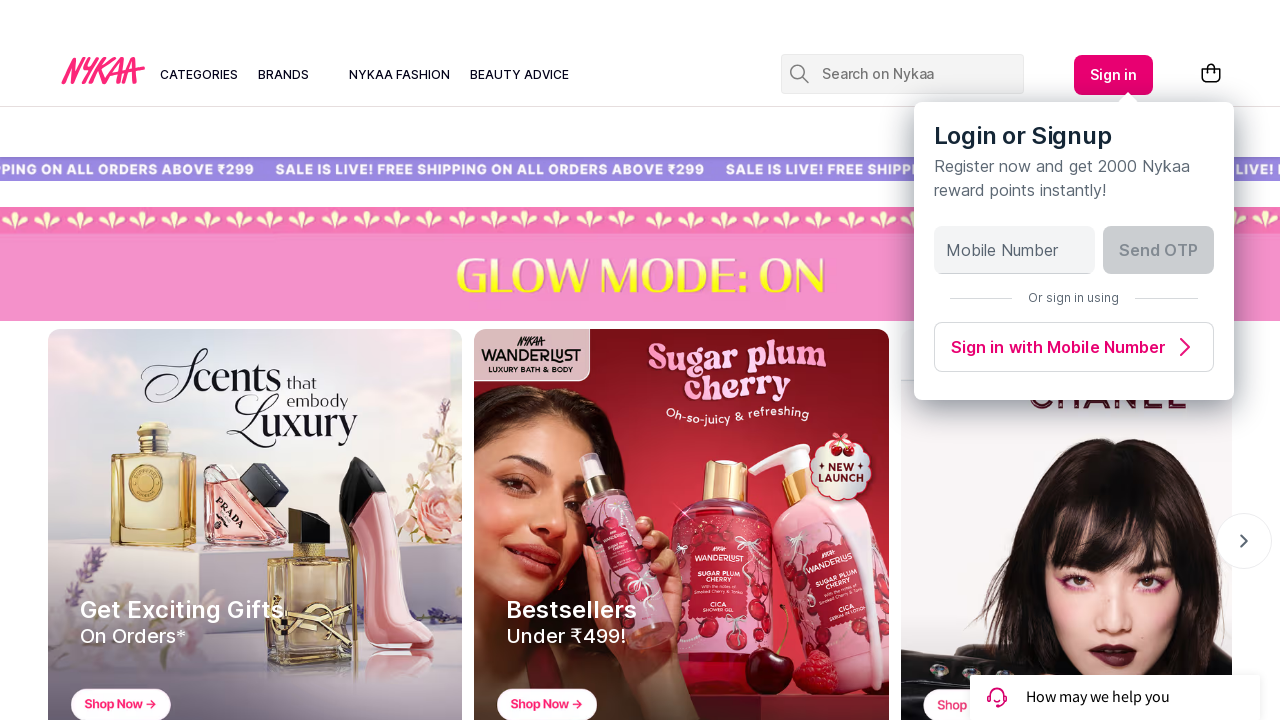

Waited for page to load (domcontentloaded state)
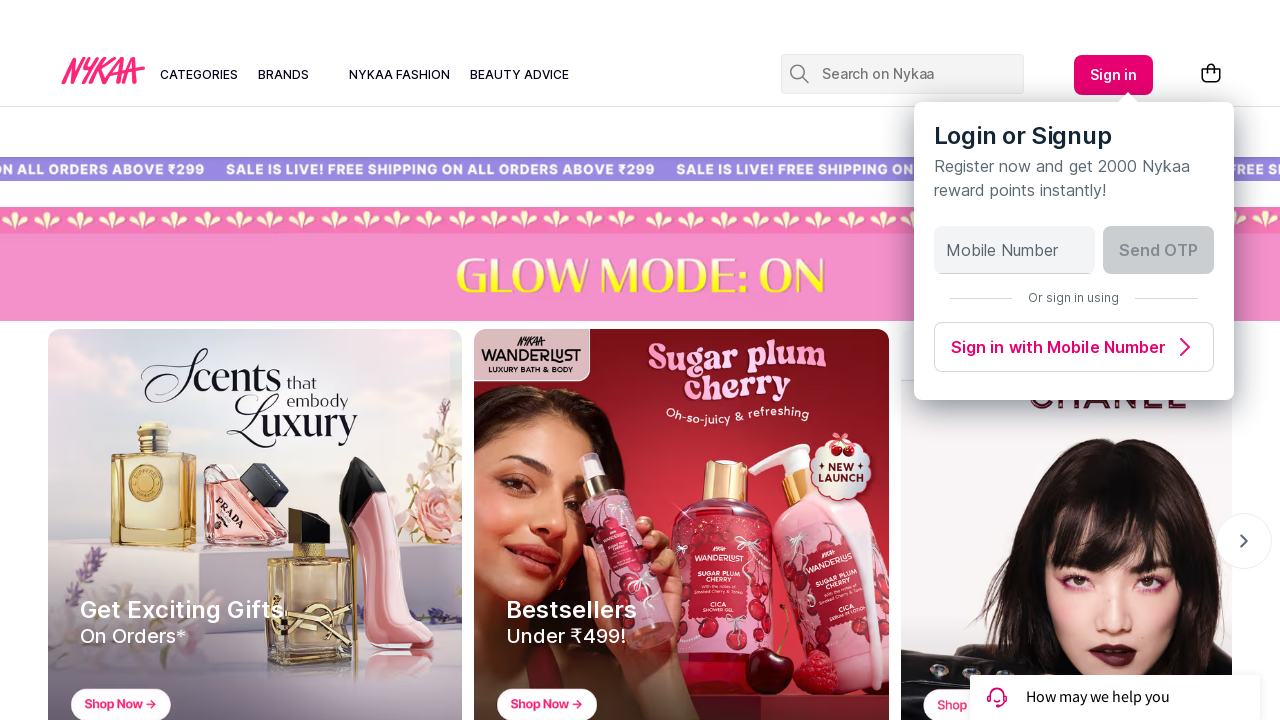

Retrieved page title: Buy Cosmetics Products & Beauty Products Online in India at Best Price | Nykaa
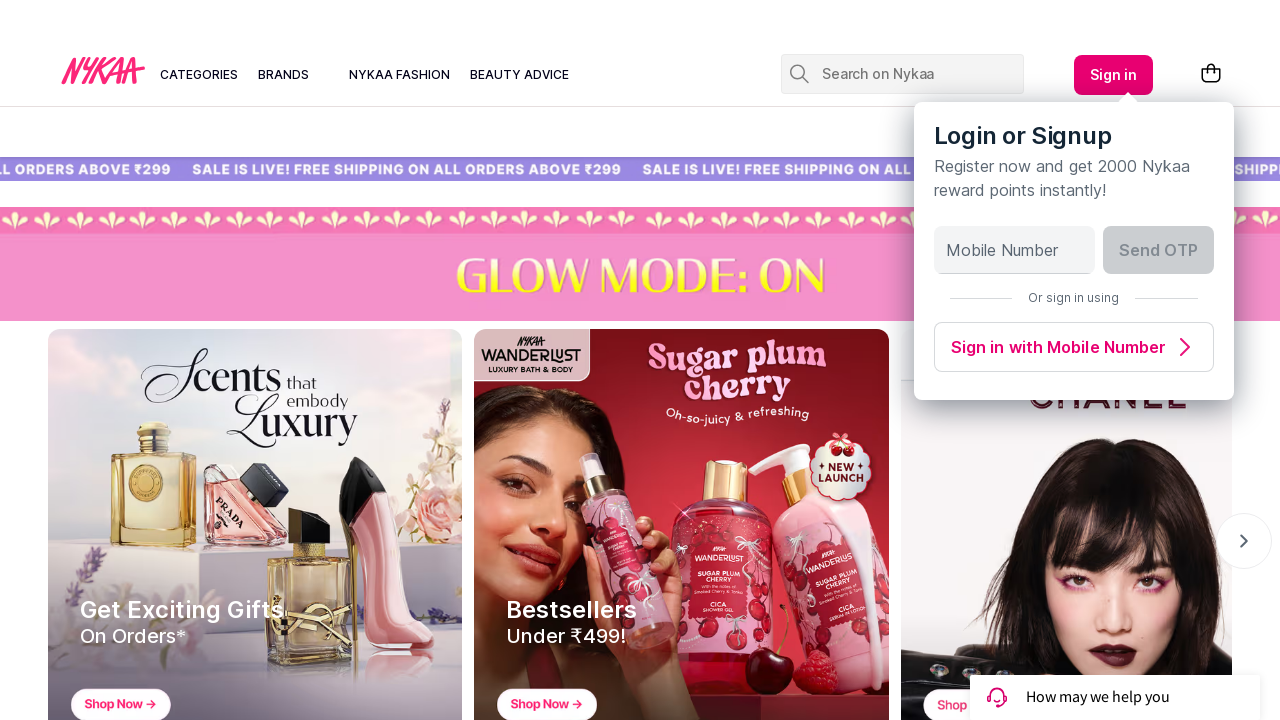

Retrieved current URL: https://www.nykaa.com/
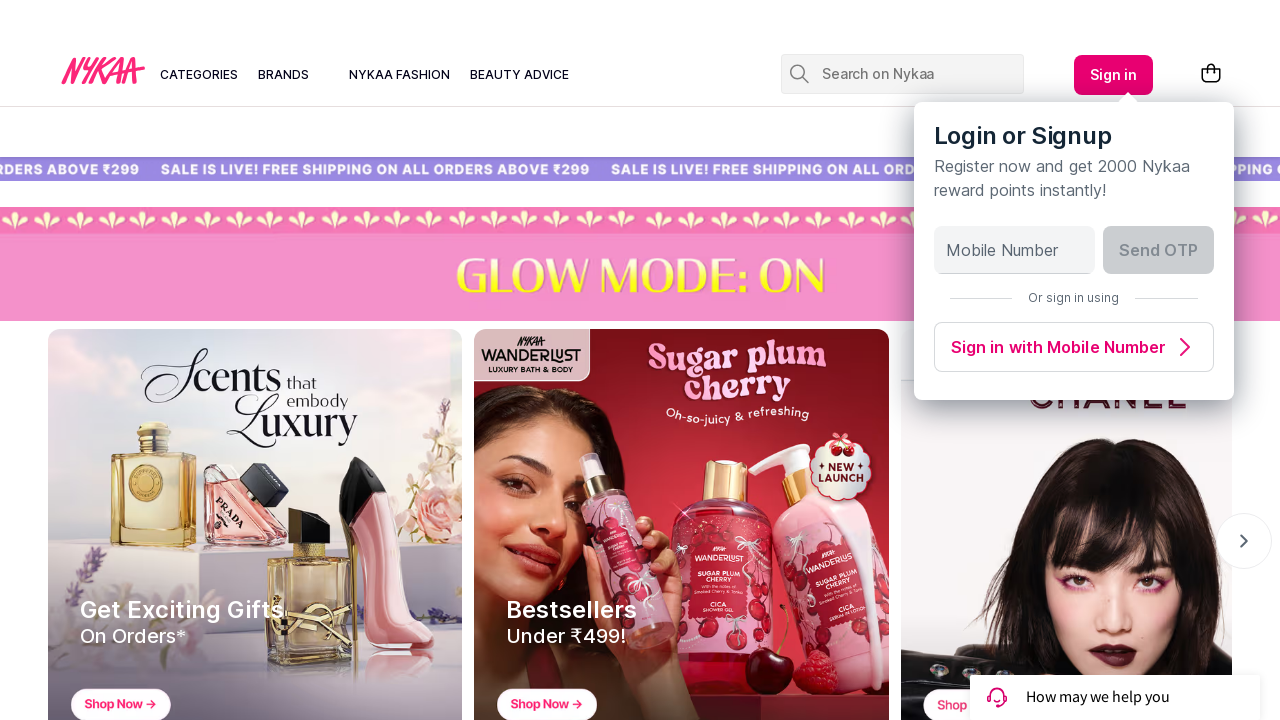

Set viewport size to 1920x1080 (maximized state)
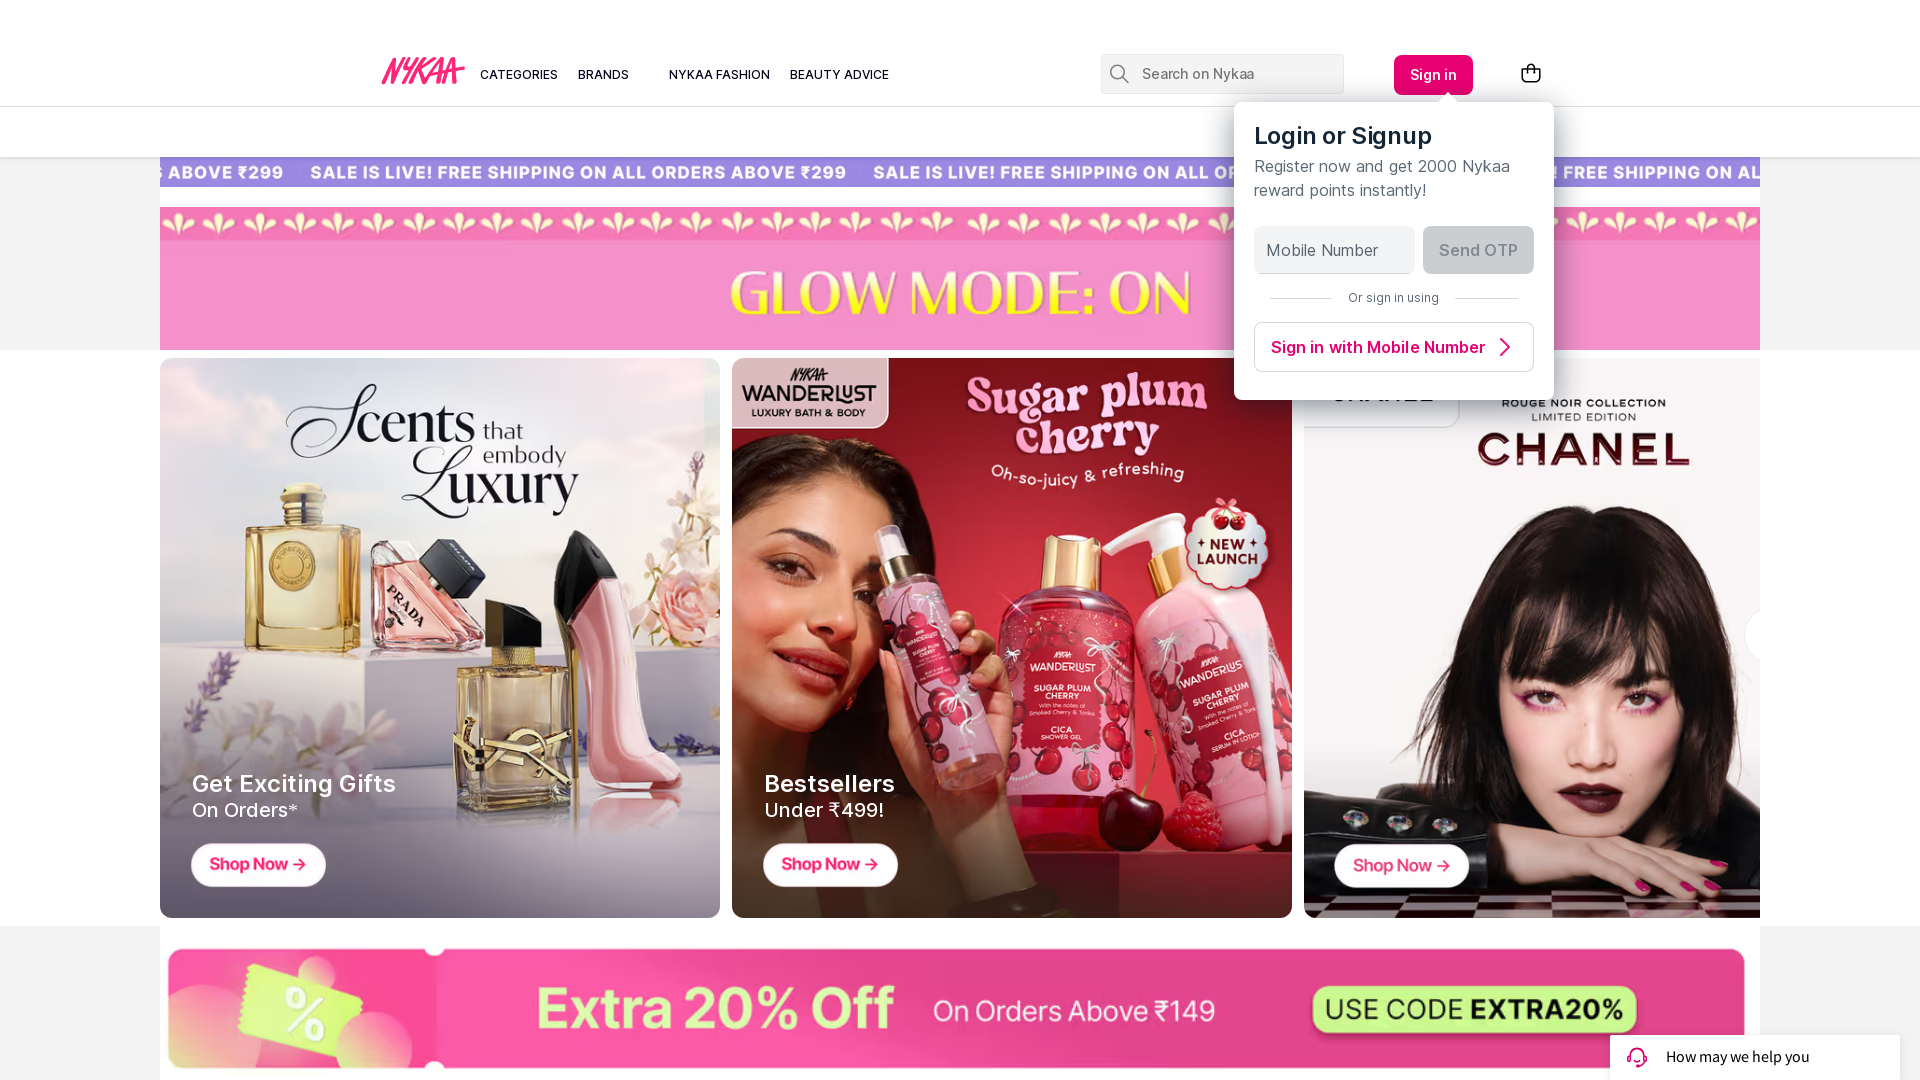

Set viewport size to 800x600 (minimized state)
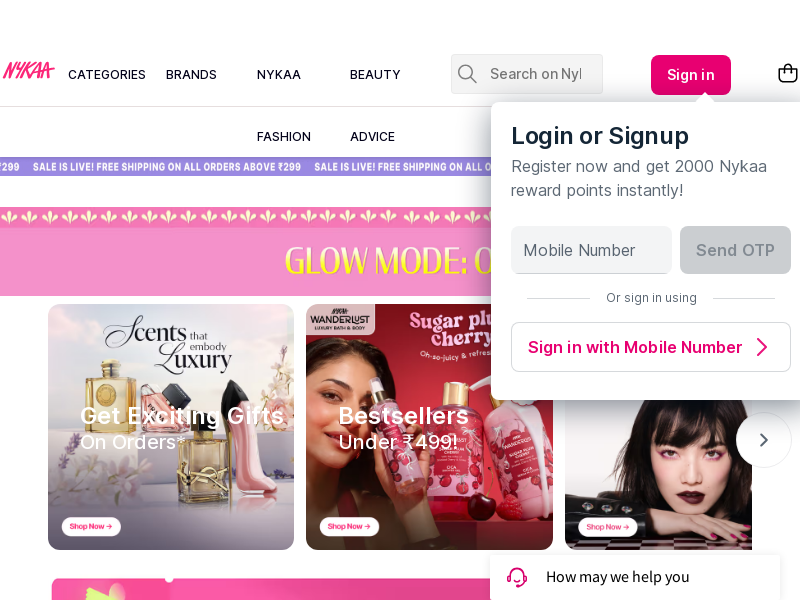

Set viewport size to 1920x1080 (fullscreen state)
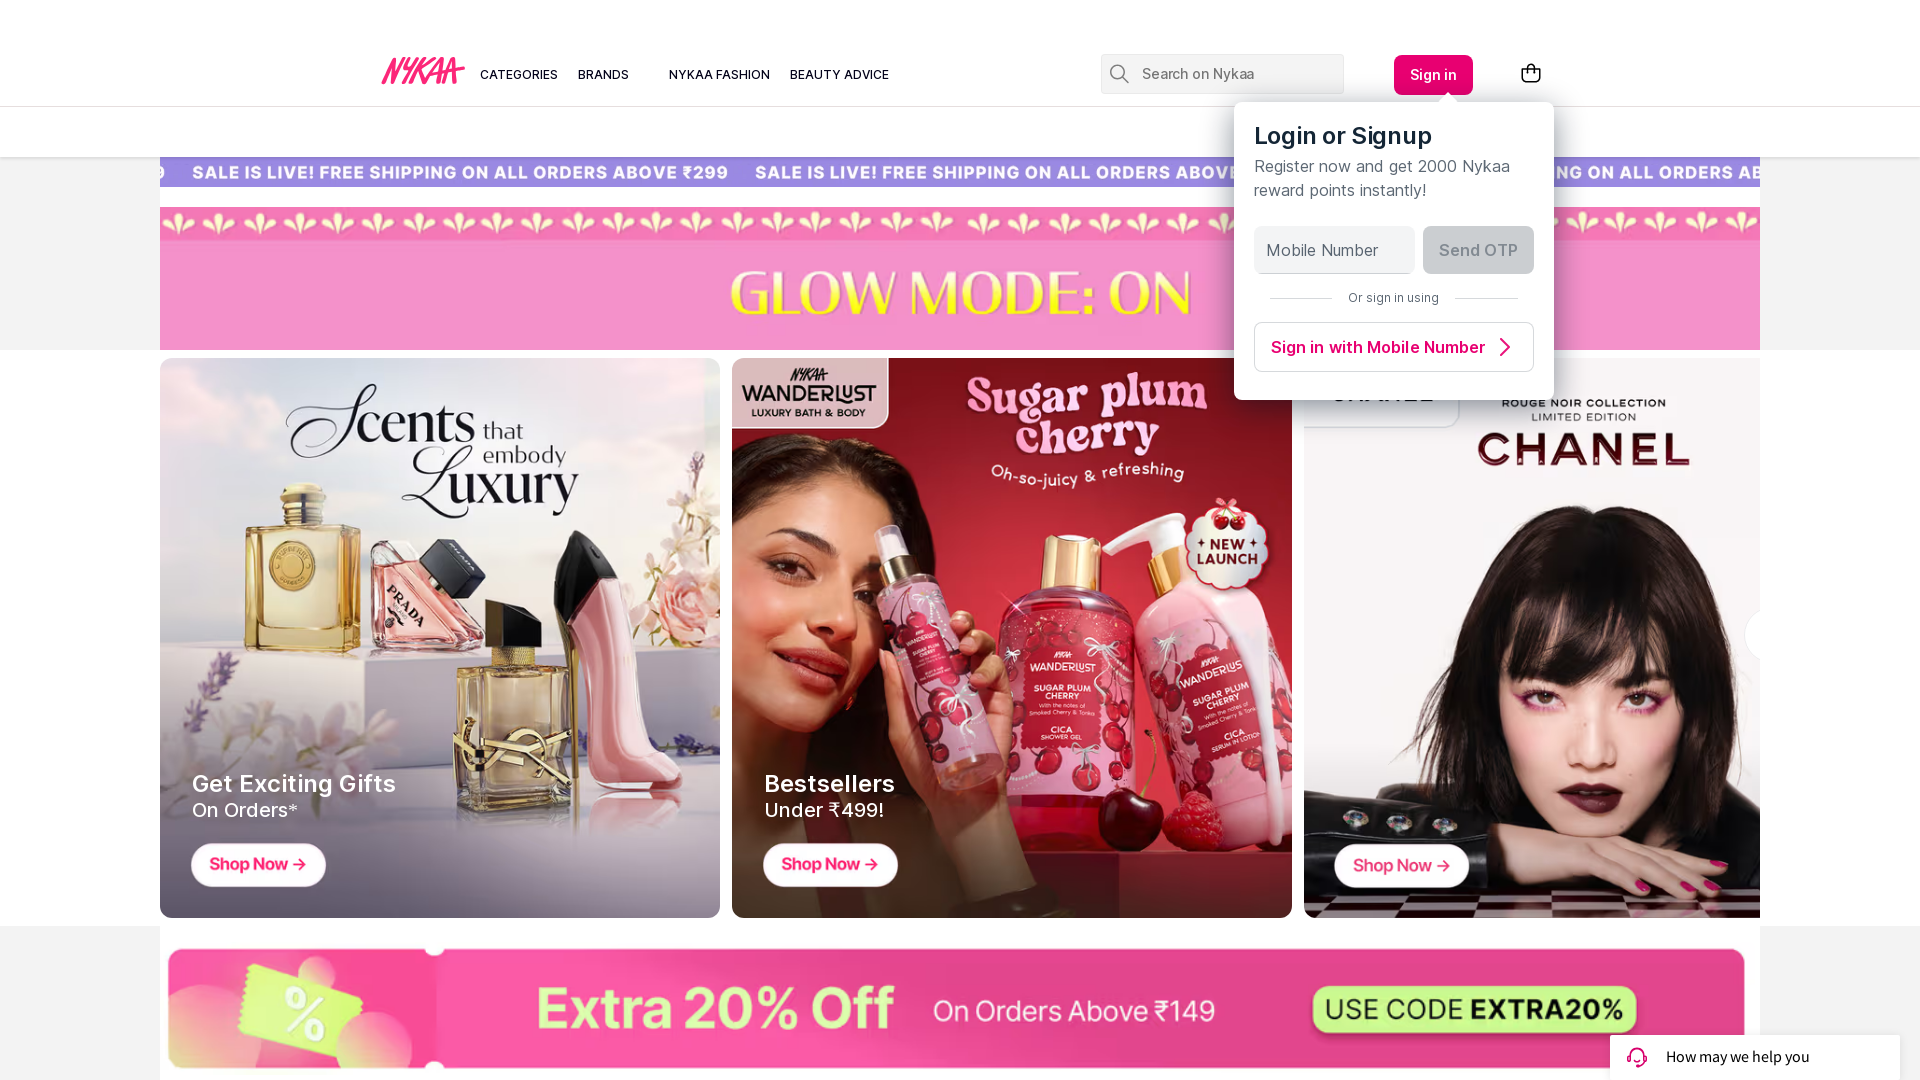

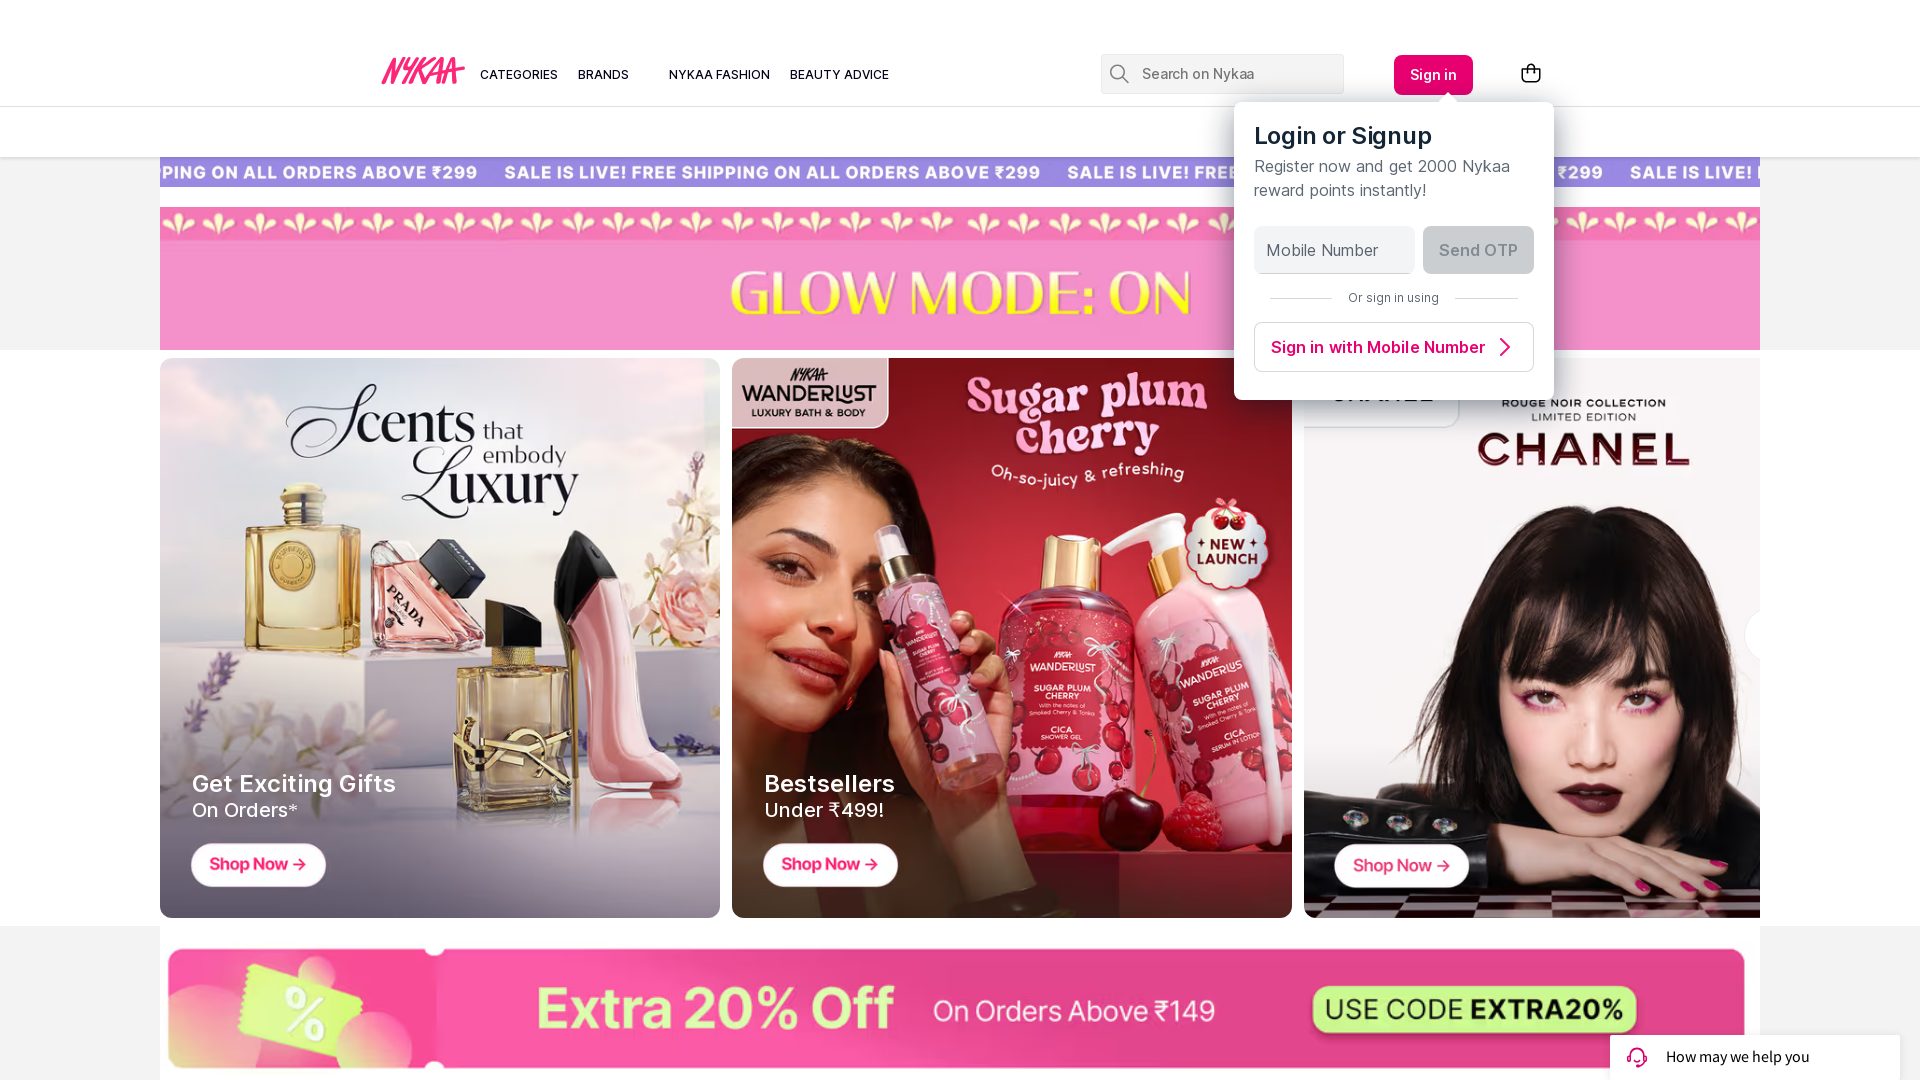